Tests infinite scroll functionality by scrolling to the last paragraph element and verifying that more paragraphs are dynamically loaded.

Starting URL: https://bonigarcia.dev/selenium-webdriver-java/infinite-scroll.html

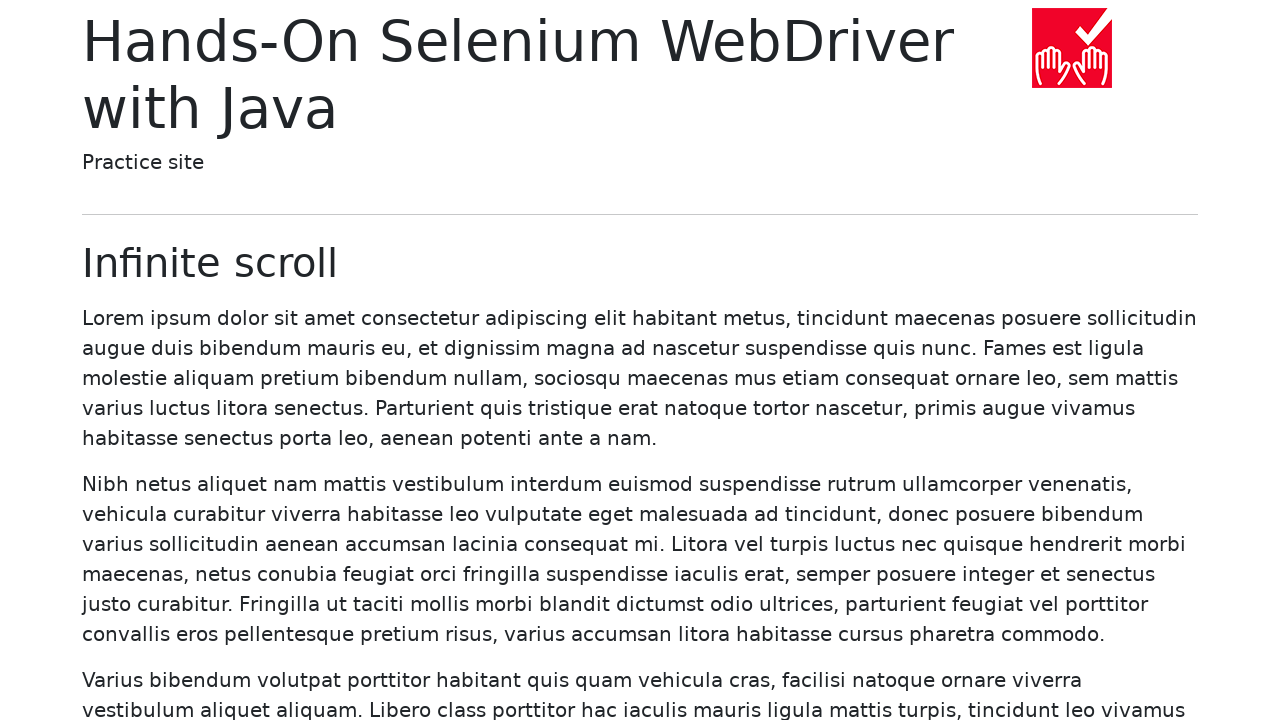

Waited for initial paragraph elements to load
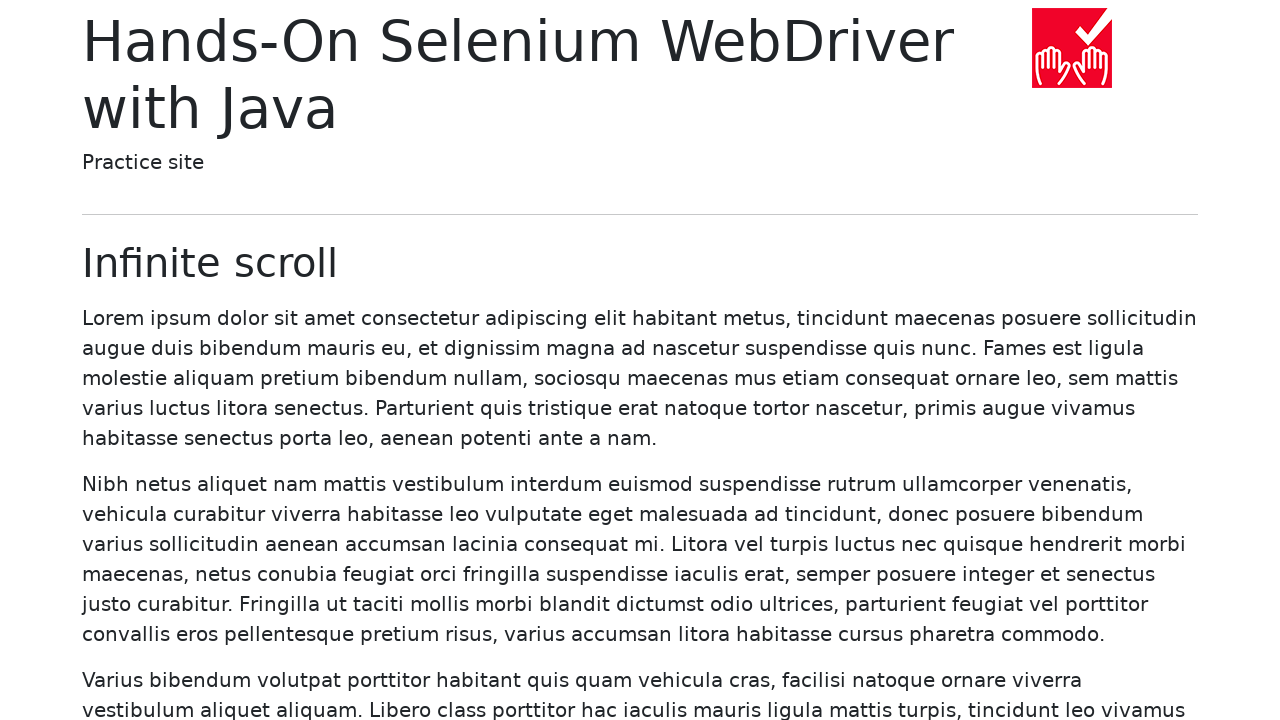

Retrieved initial paragraph count: 20 paragraphs
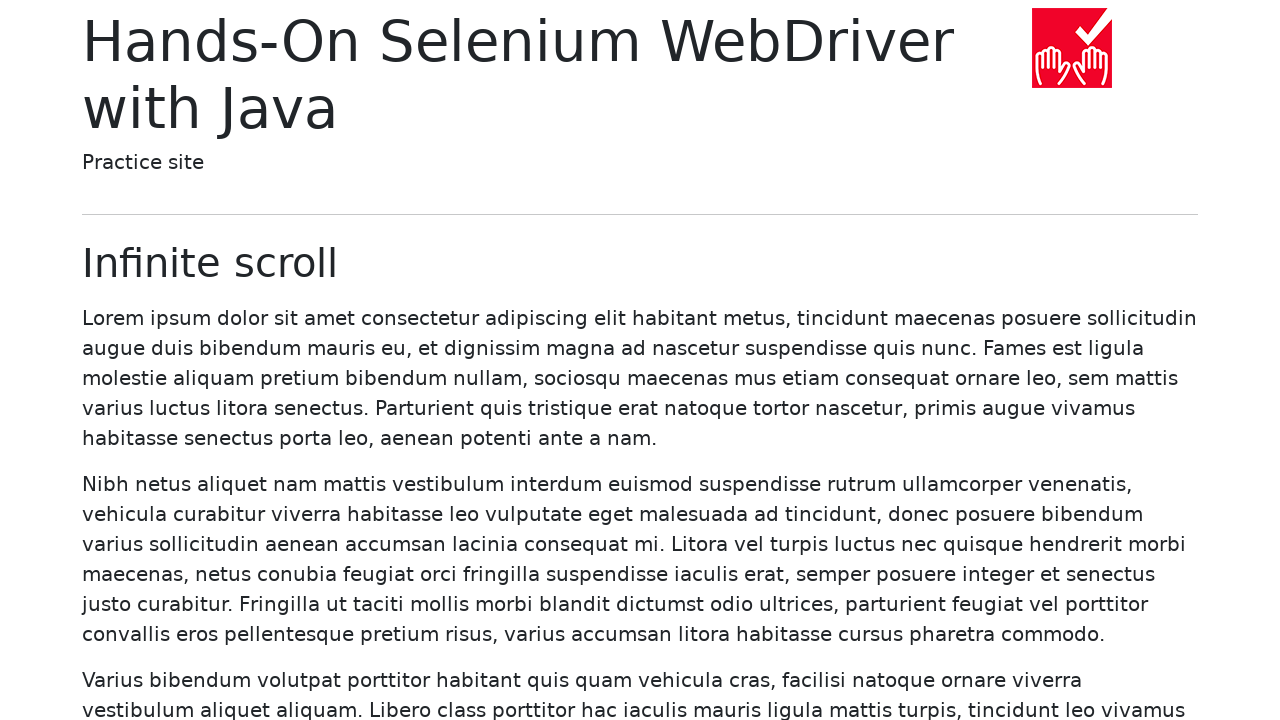

Located the last paragraph (paragraph 20)
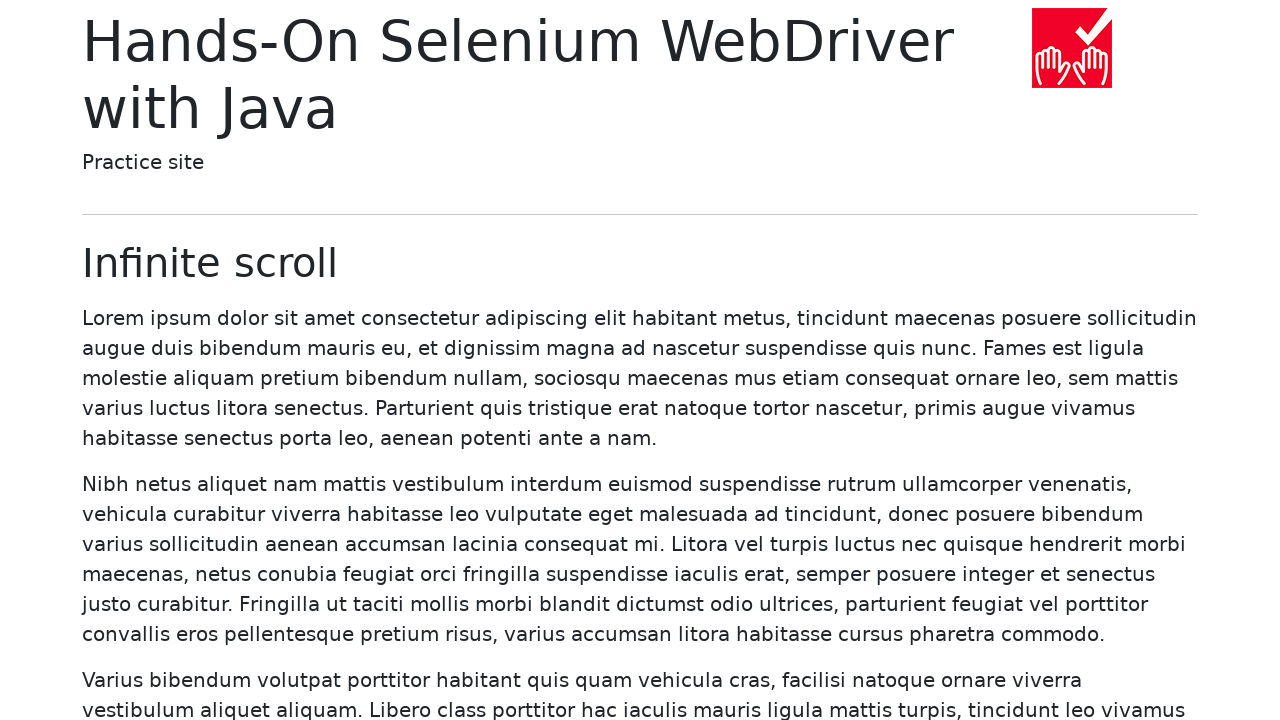

Scrolled last paragraph into view to trigger infinite scroll
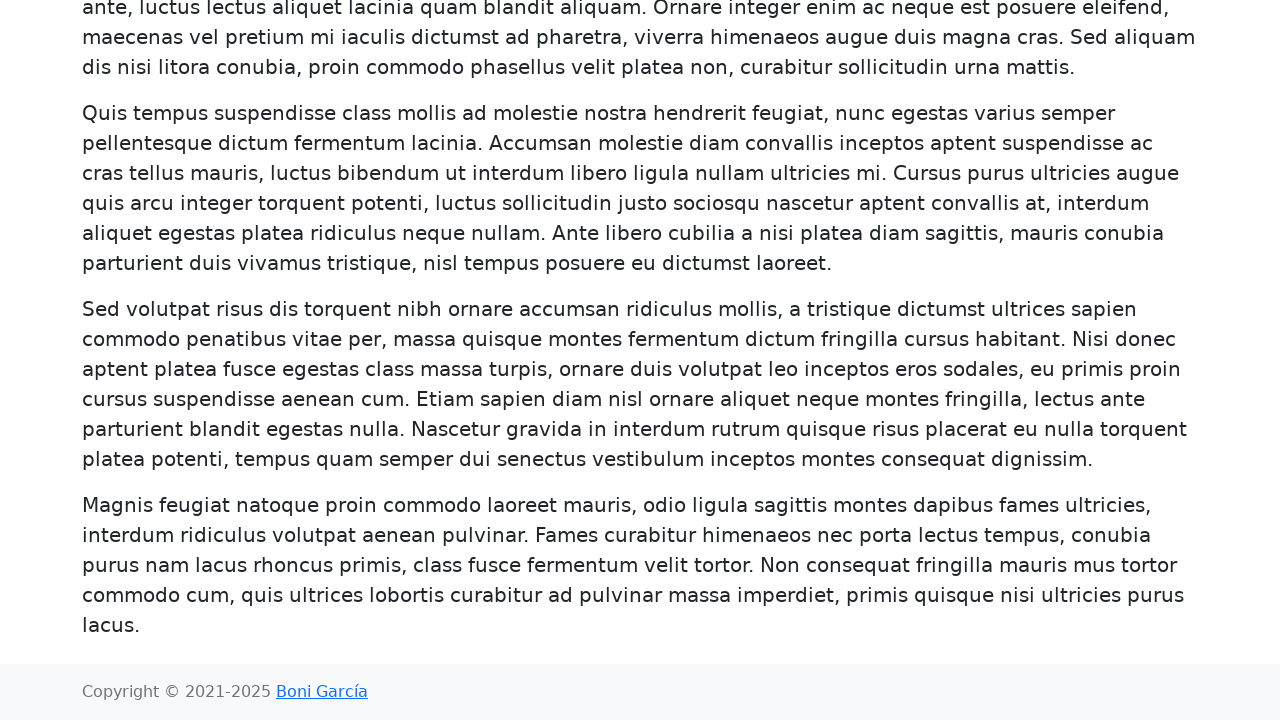

Verified that more paragraphs were dynamically loaded (count increased from 20)
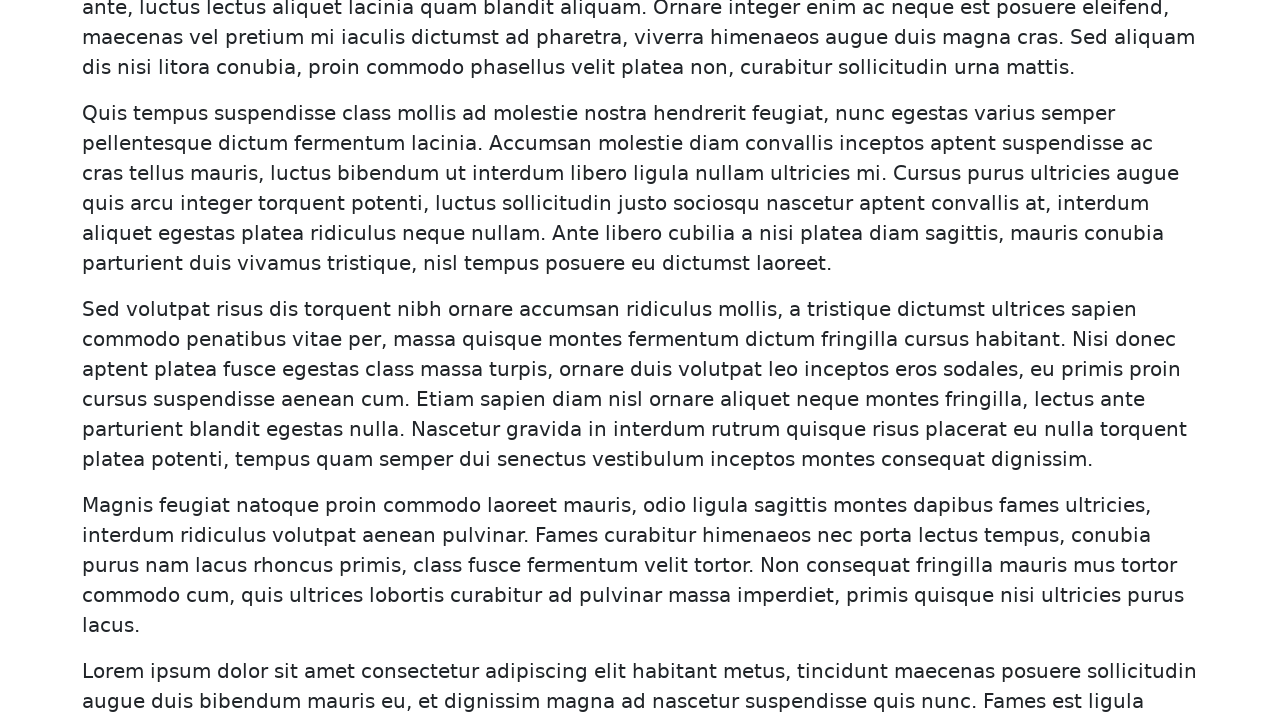

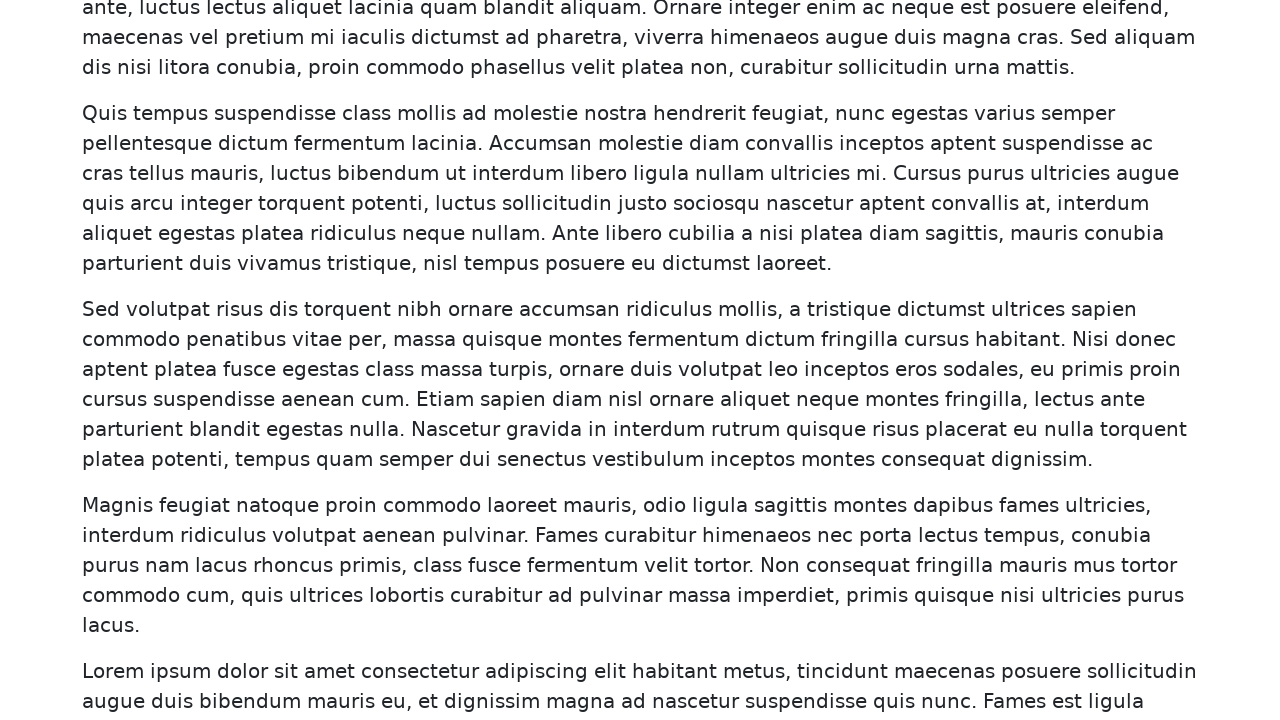